Navigates to a practice website and verifies that button links are present with valid text and href attributes

Starting URL: https://automatenow.io/sandbox-automation-testing-practice-website/

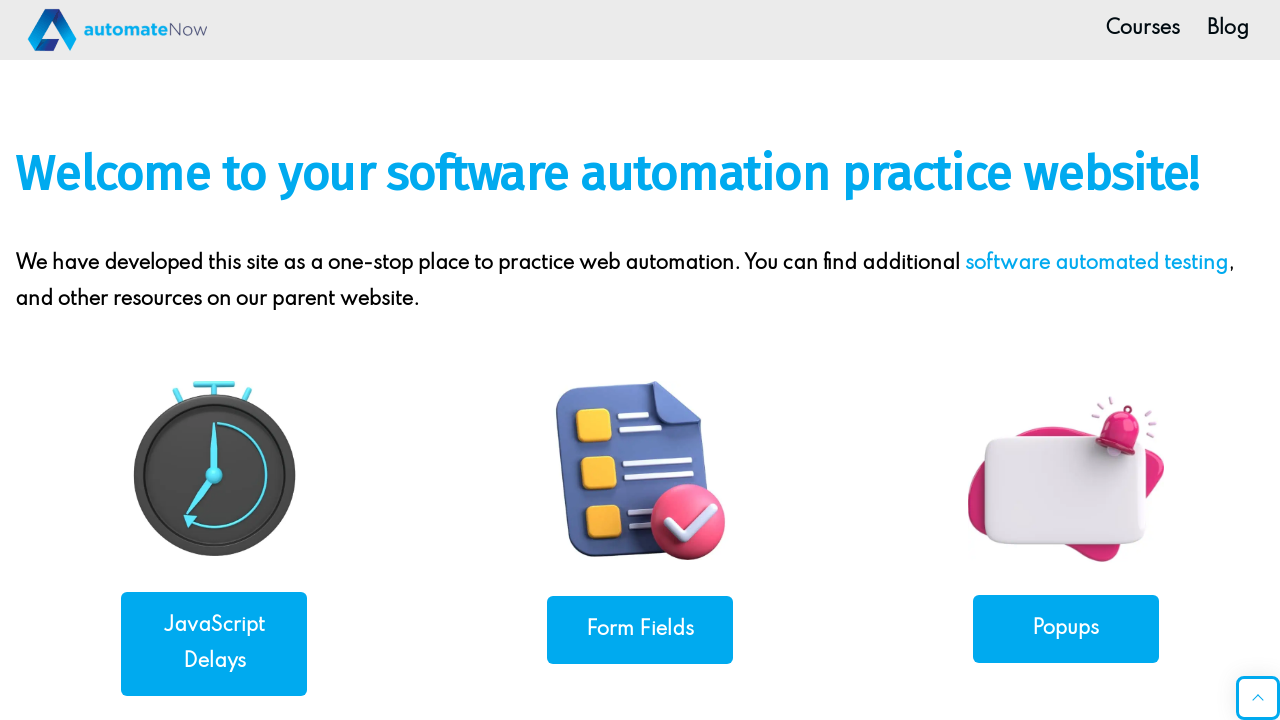

Navigated to practice page
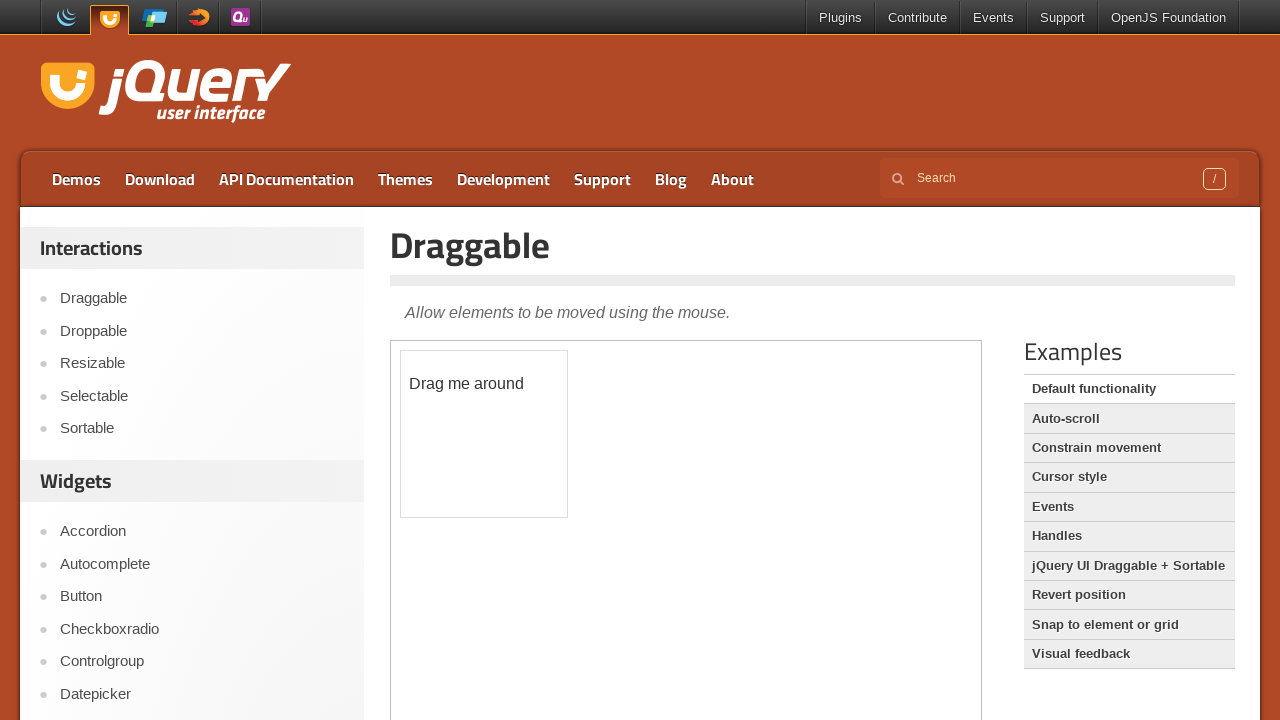

Clicked on login link in navigation bar
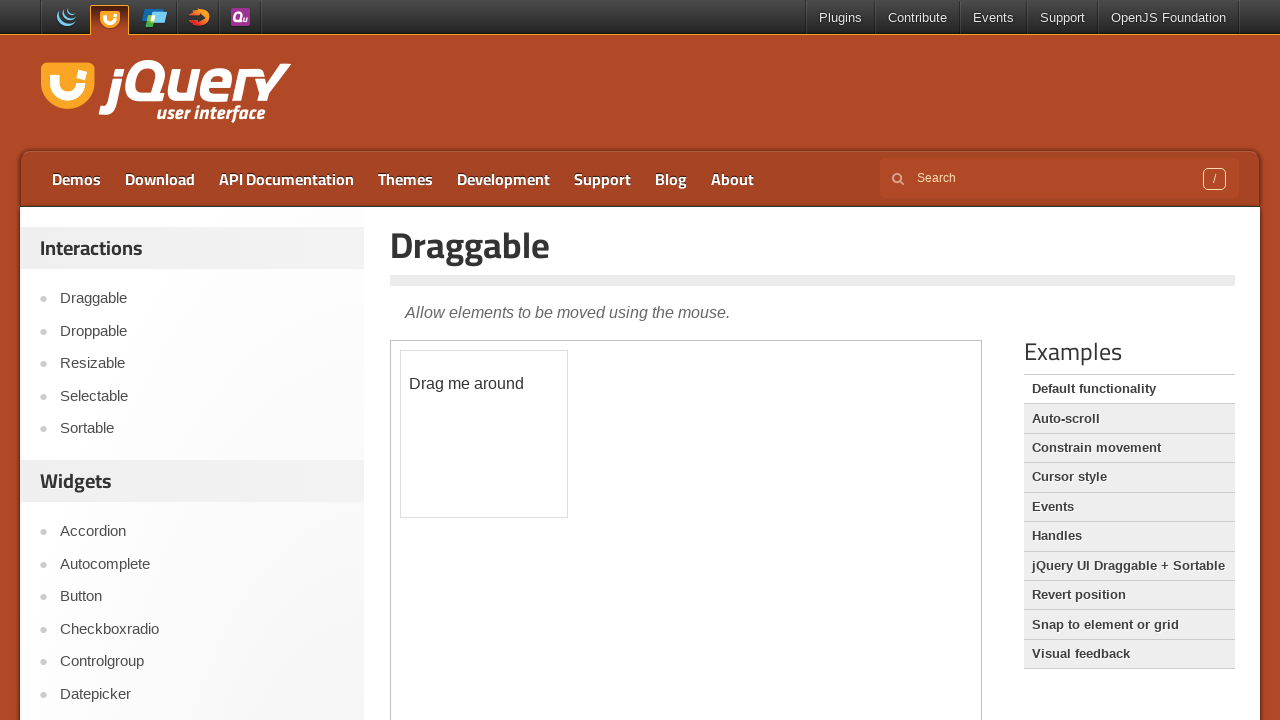

Filled email field with test data 'Test'
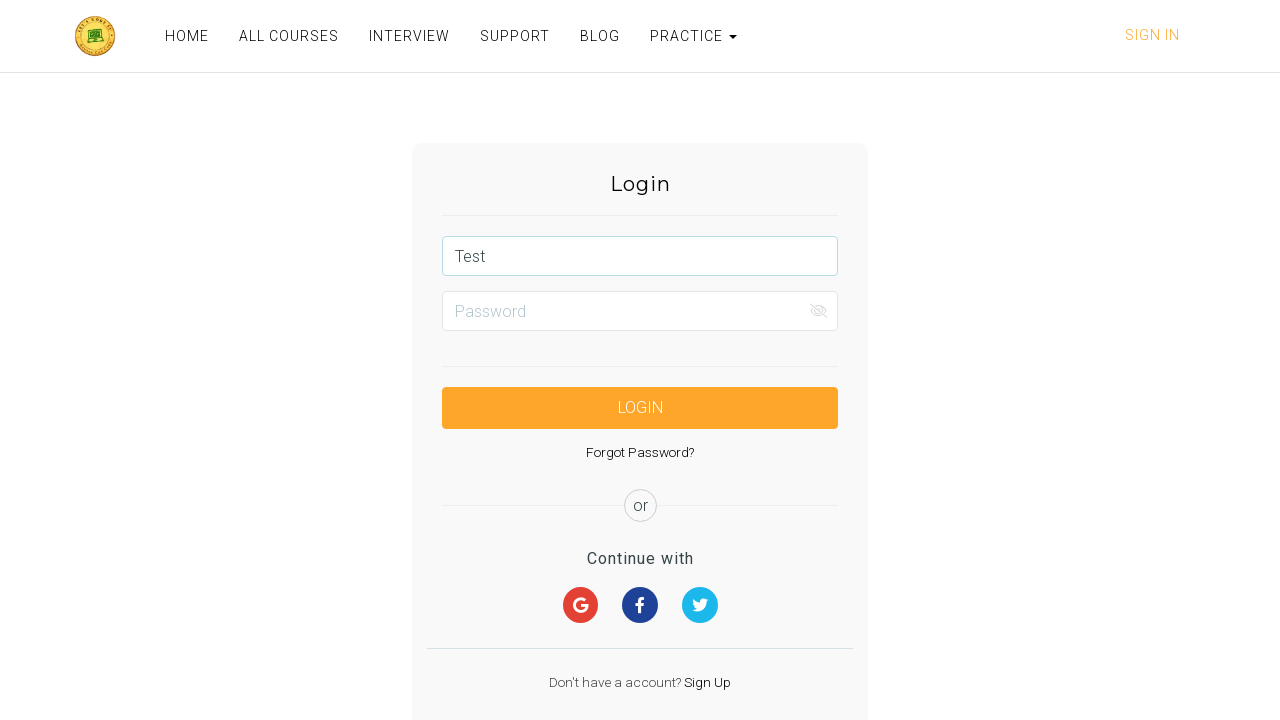

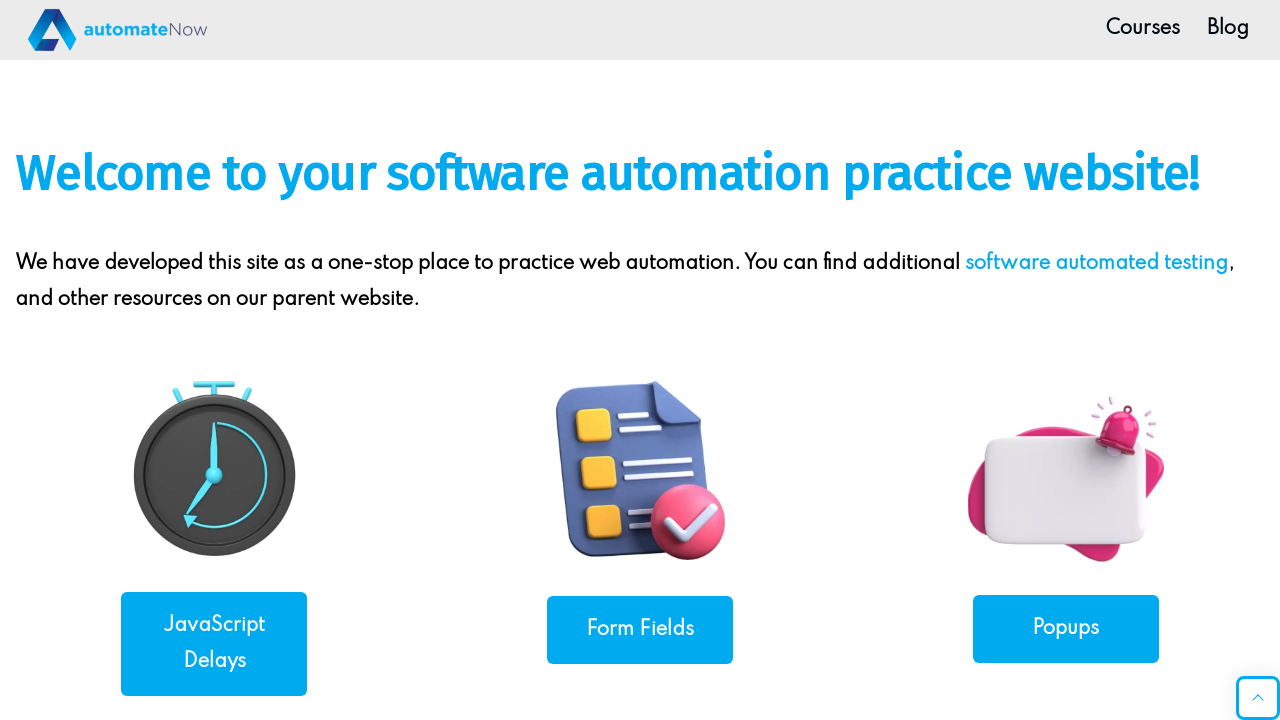